Tests that menu elements shift position after page refresh by capturing coordinates before and after refresh

Starting URL: https://the-internet.herokuapp.com/shifting_content/menu

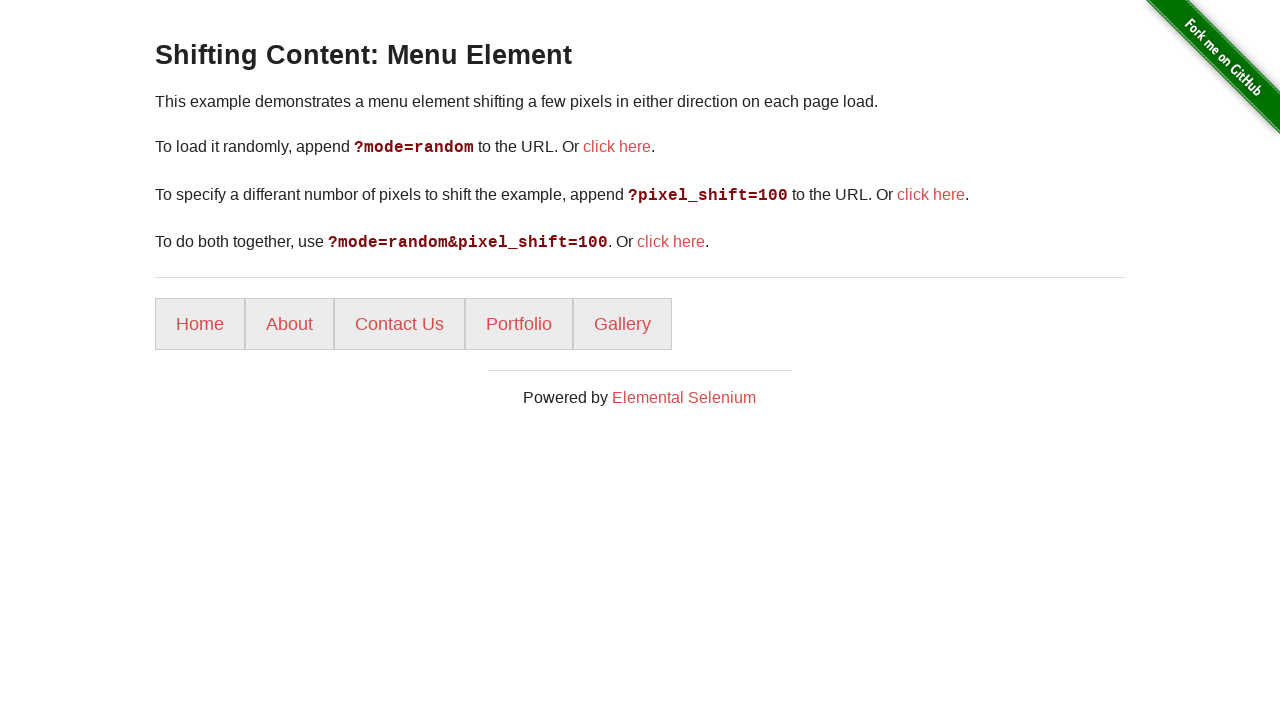

Waited for shifting element to be visible
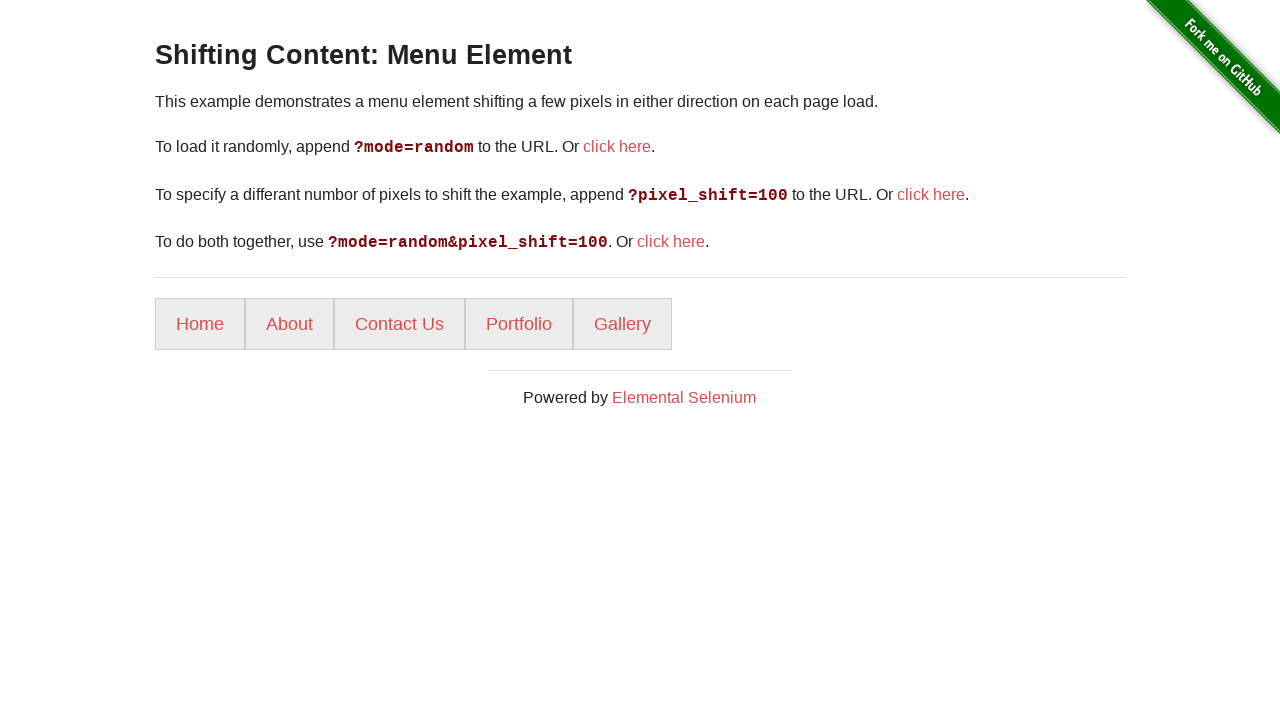

Located the shifting element
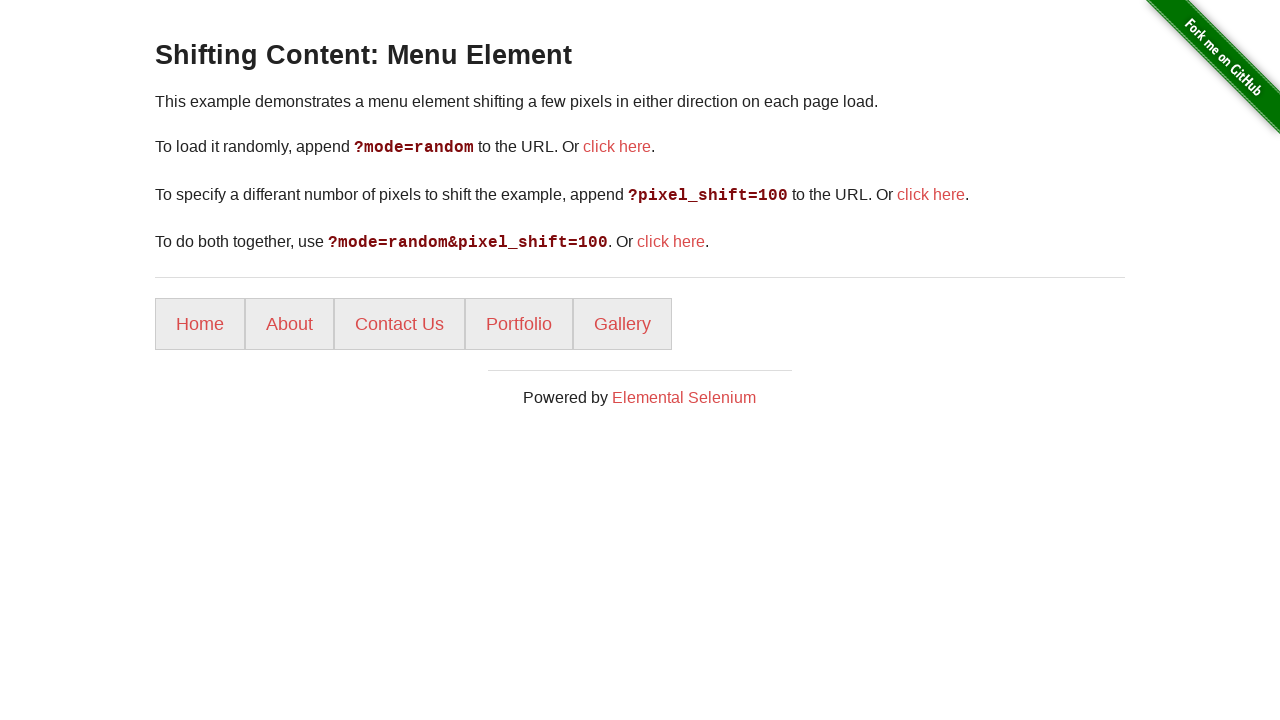

Captured initial element position: x=573, y=298.0625
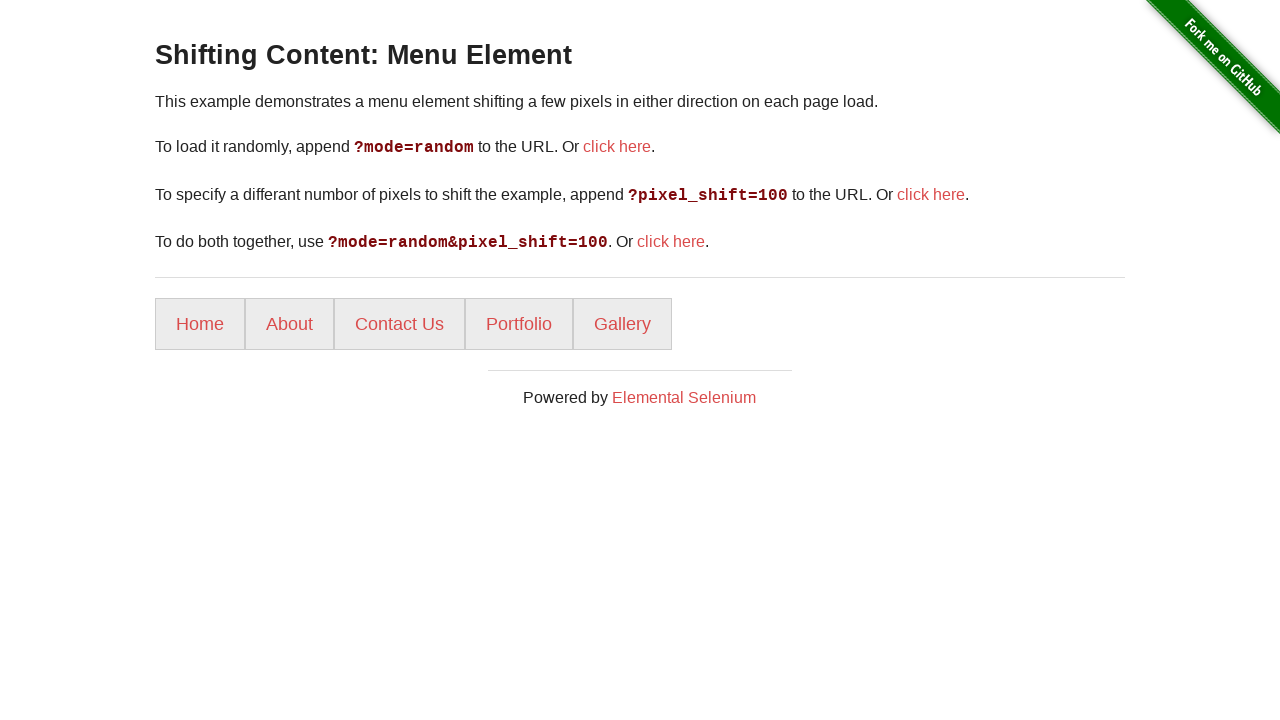

Refreshed the page to trigger content shift
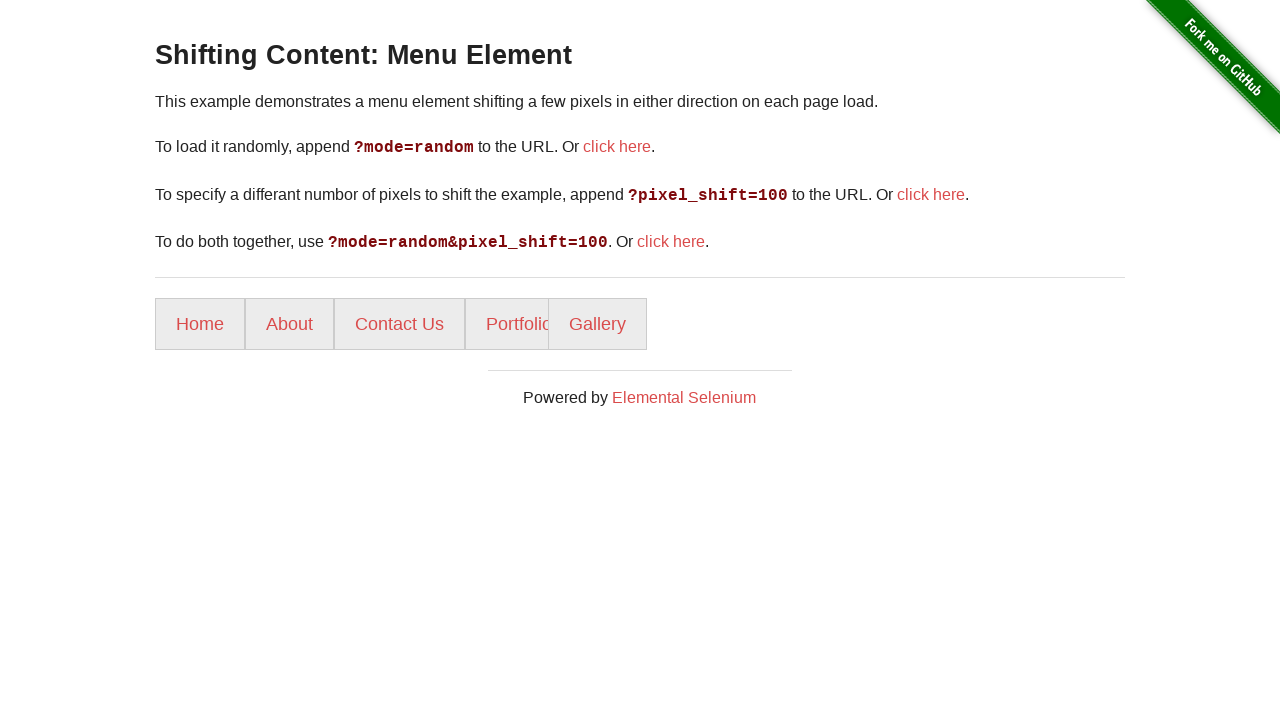

Waited for shifting element to load after refresh
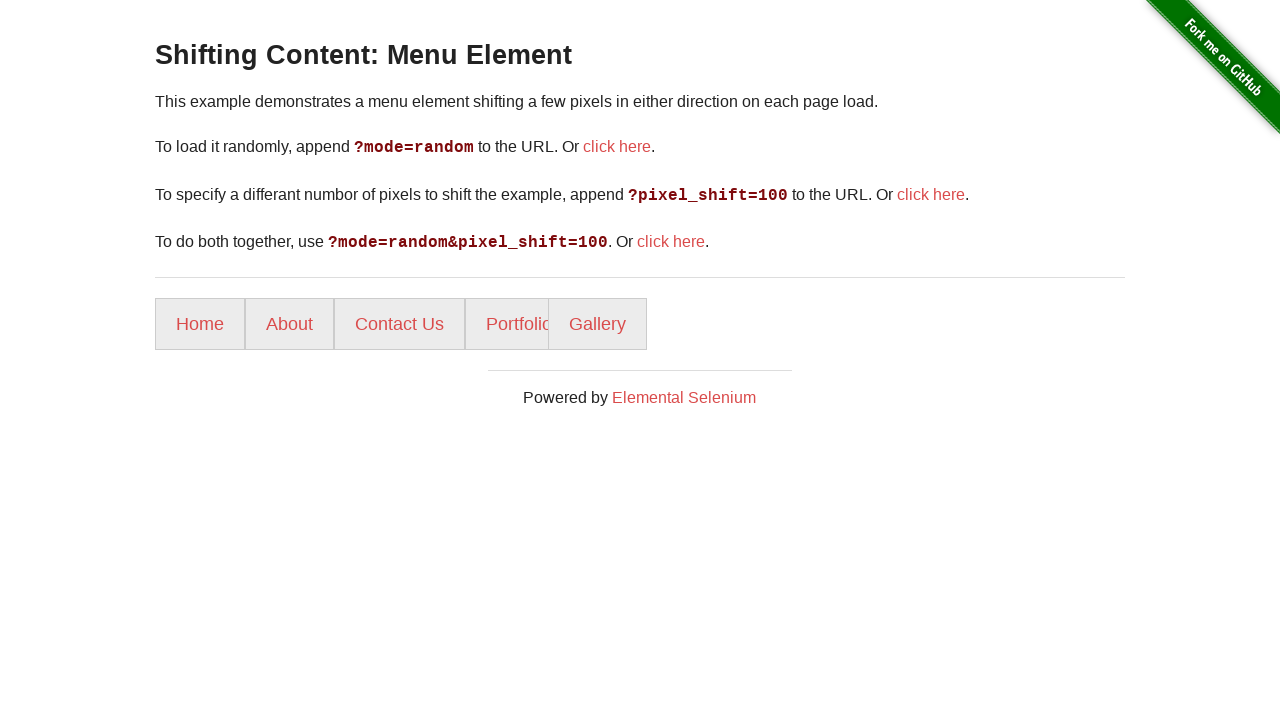

Located the shifting element after refresh
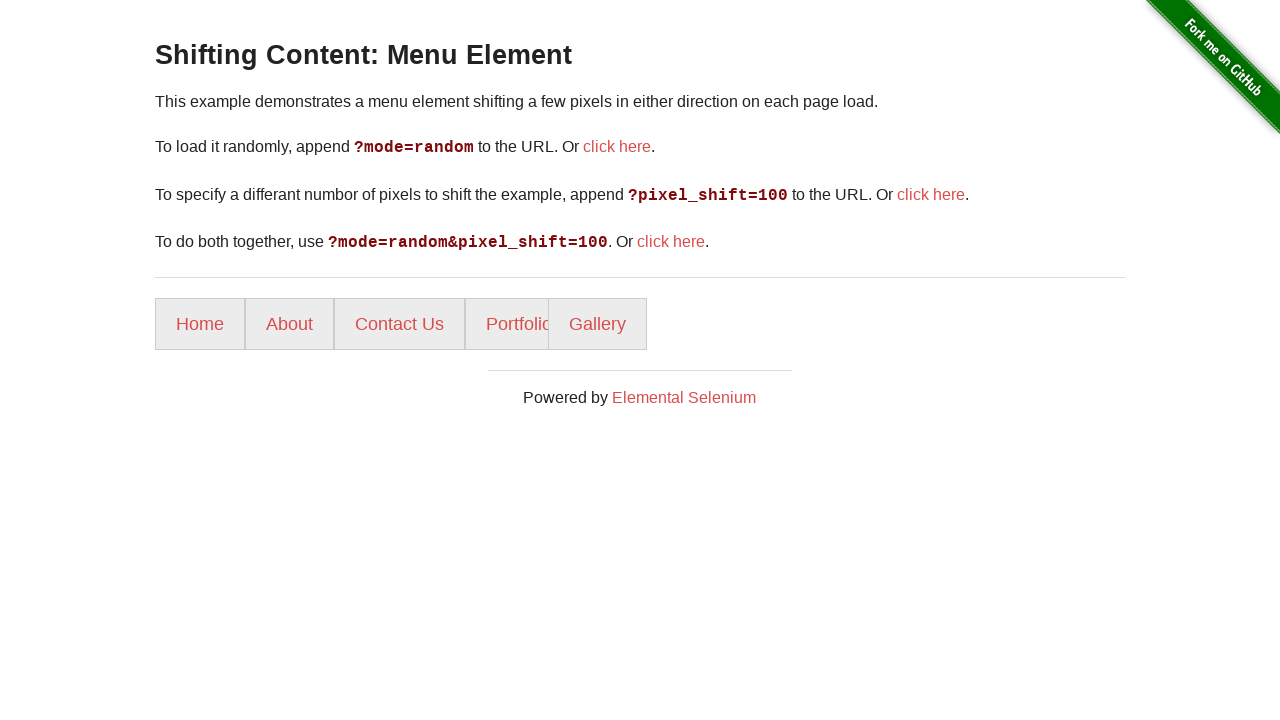

Captured element position after refresh: x=548, y=298.0625
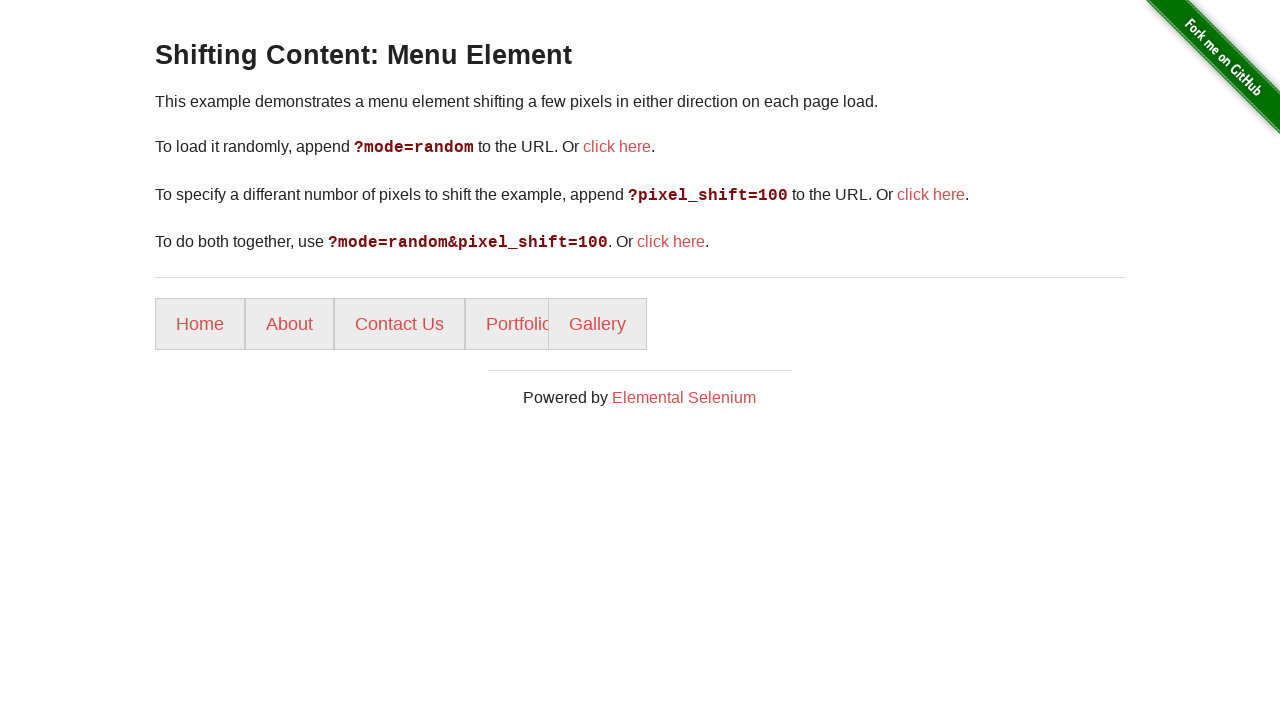

Verified that element position shifted after refresh
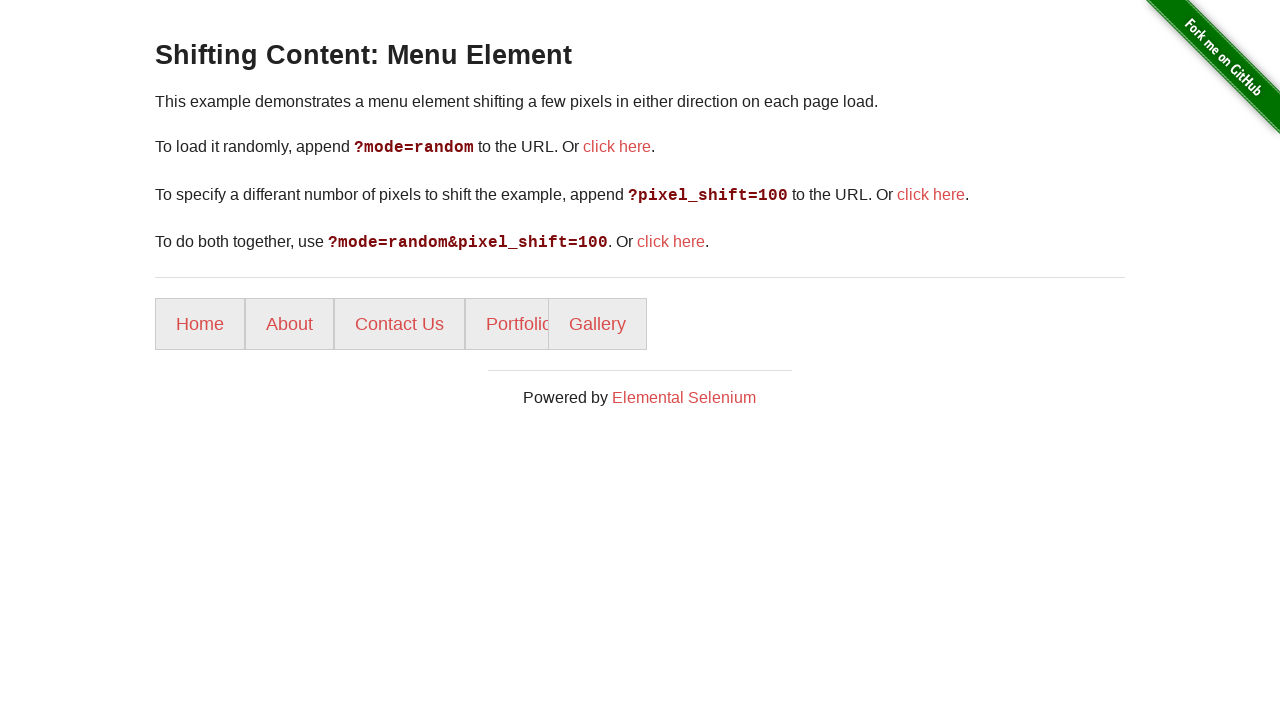

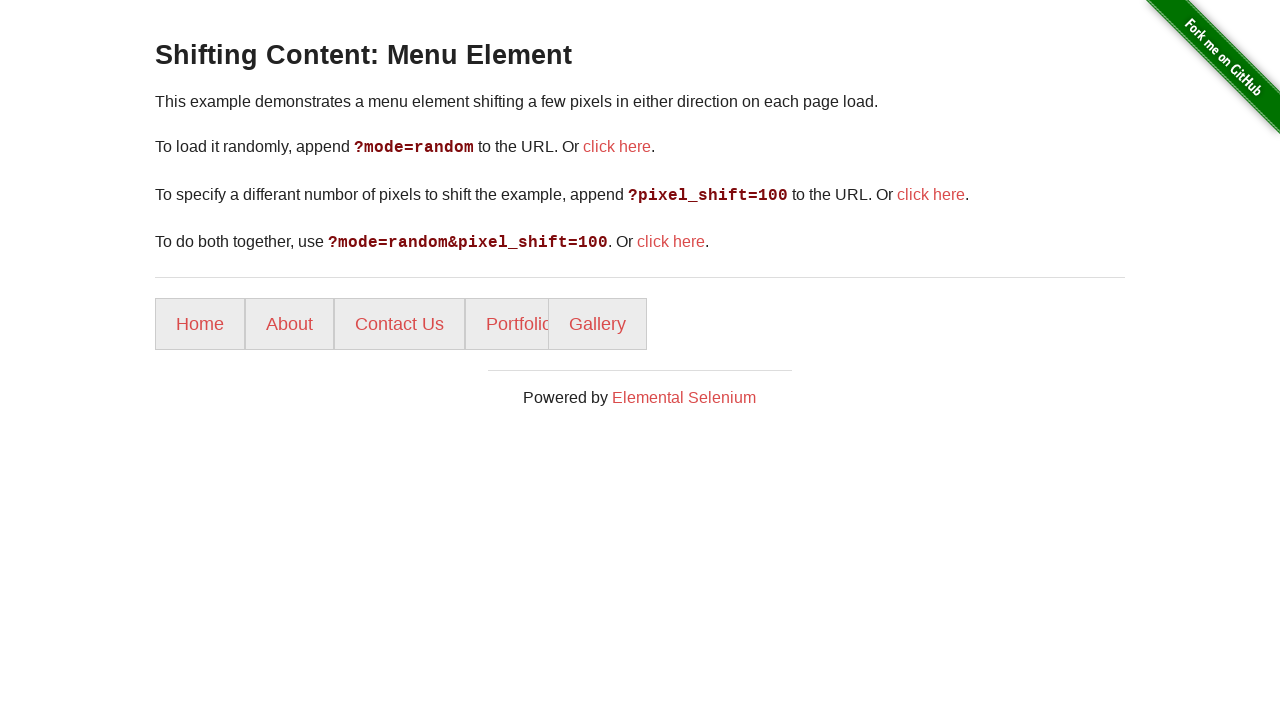